Navigates to an LMS website, clicks on "All Courses" link, and verifies that 3 courses are displayed on the page

Starting URL: https://alchemy.hguy.co/lms

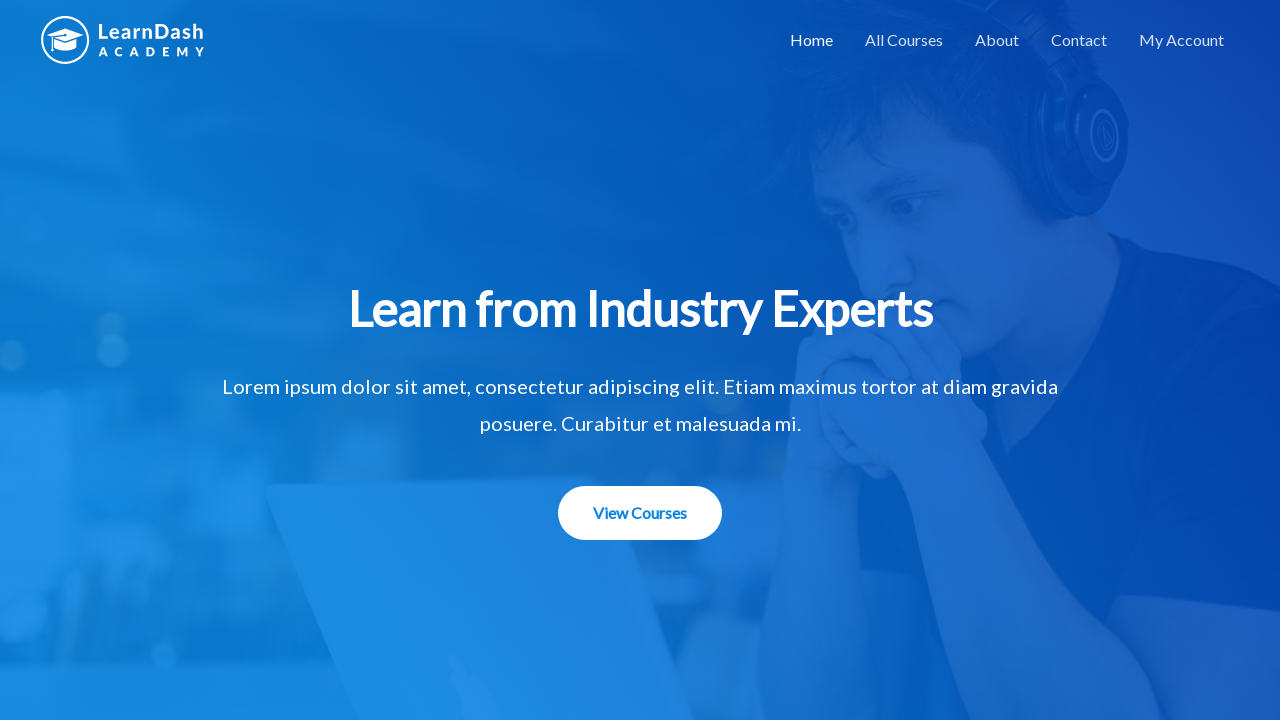

Clicked on 'All Courses' link at (904, 40) on xpath=//a[text()='All Courses']
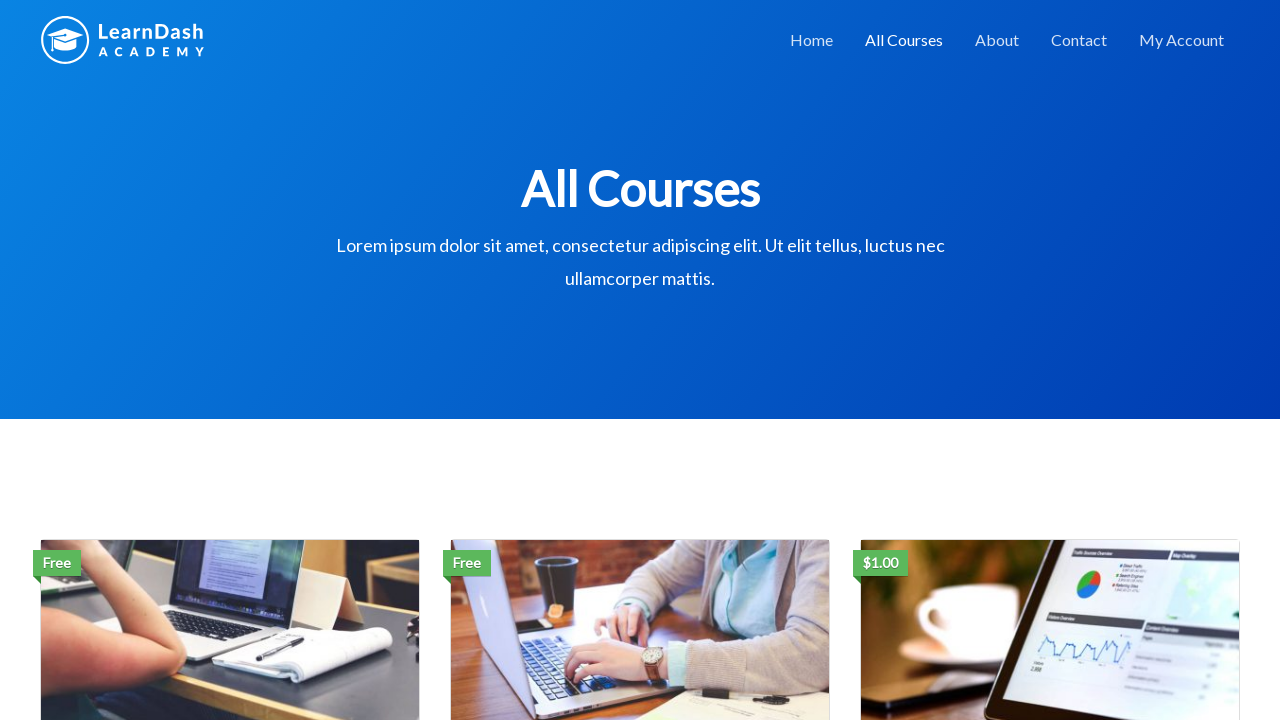

Course list items loaded
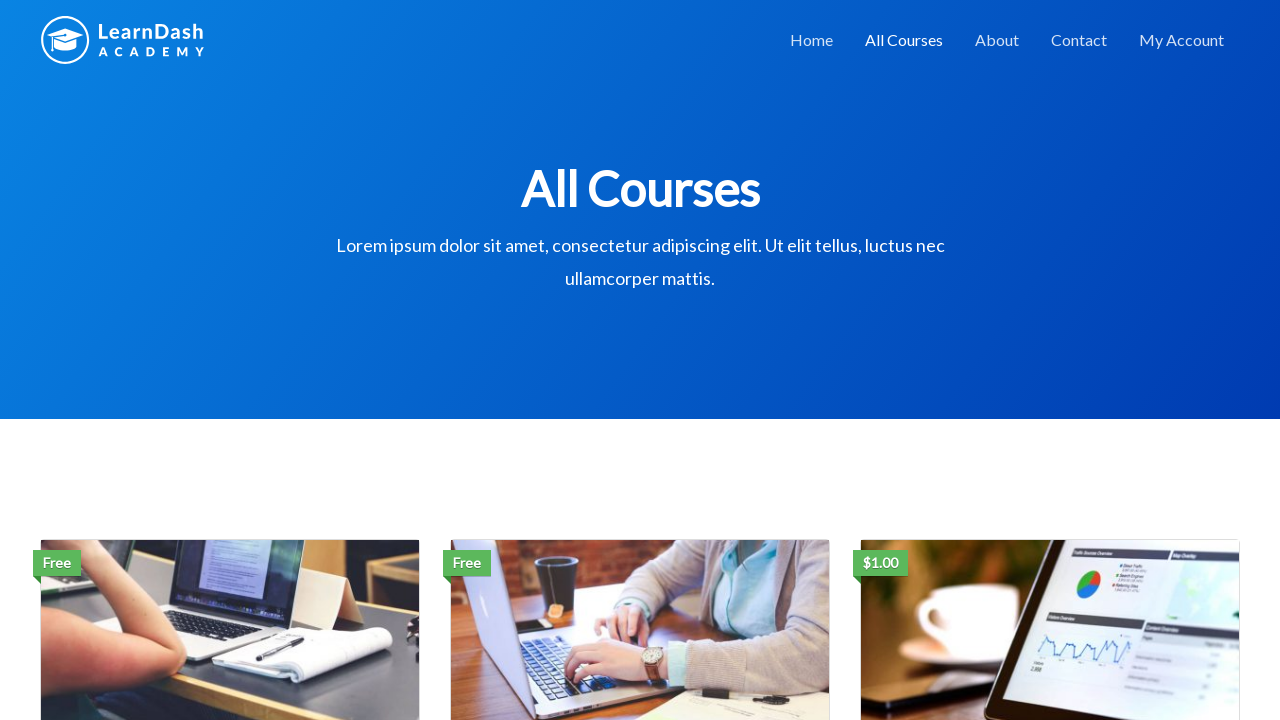

Retrieved all course elements from the page
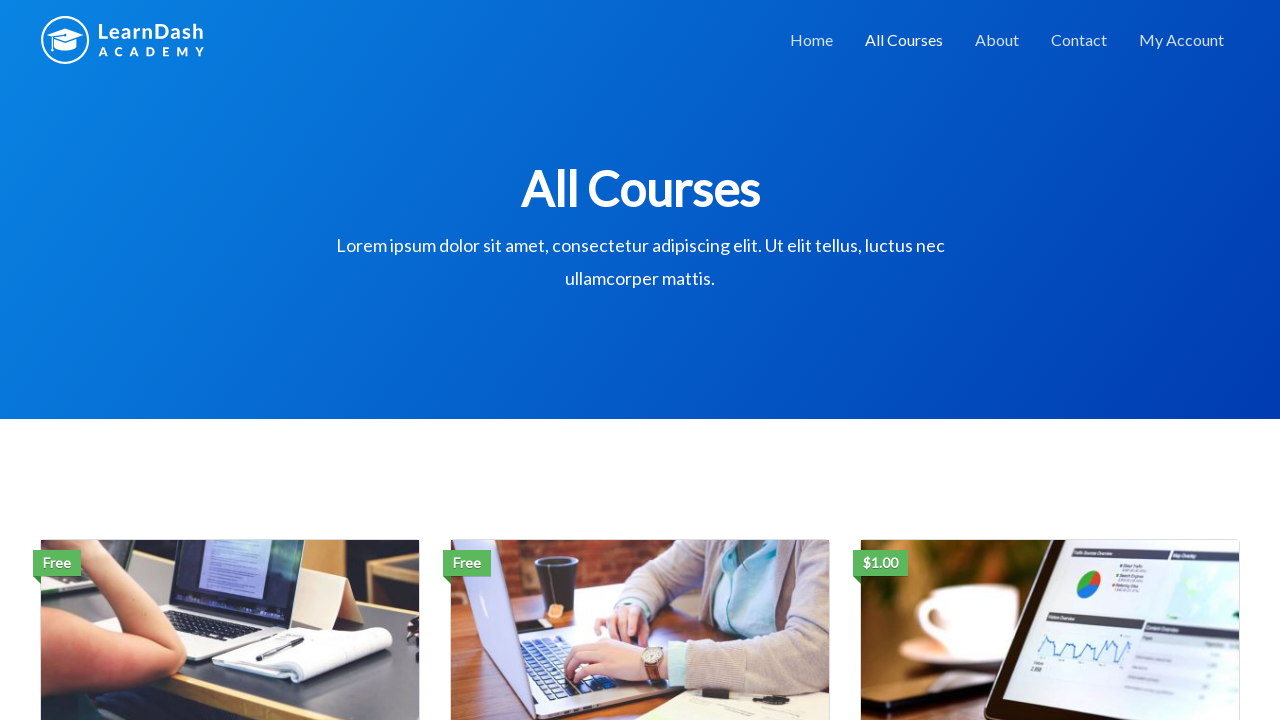

Verified that 3 courses are displayed on the page
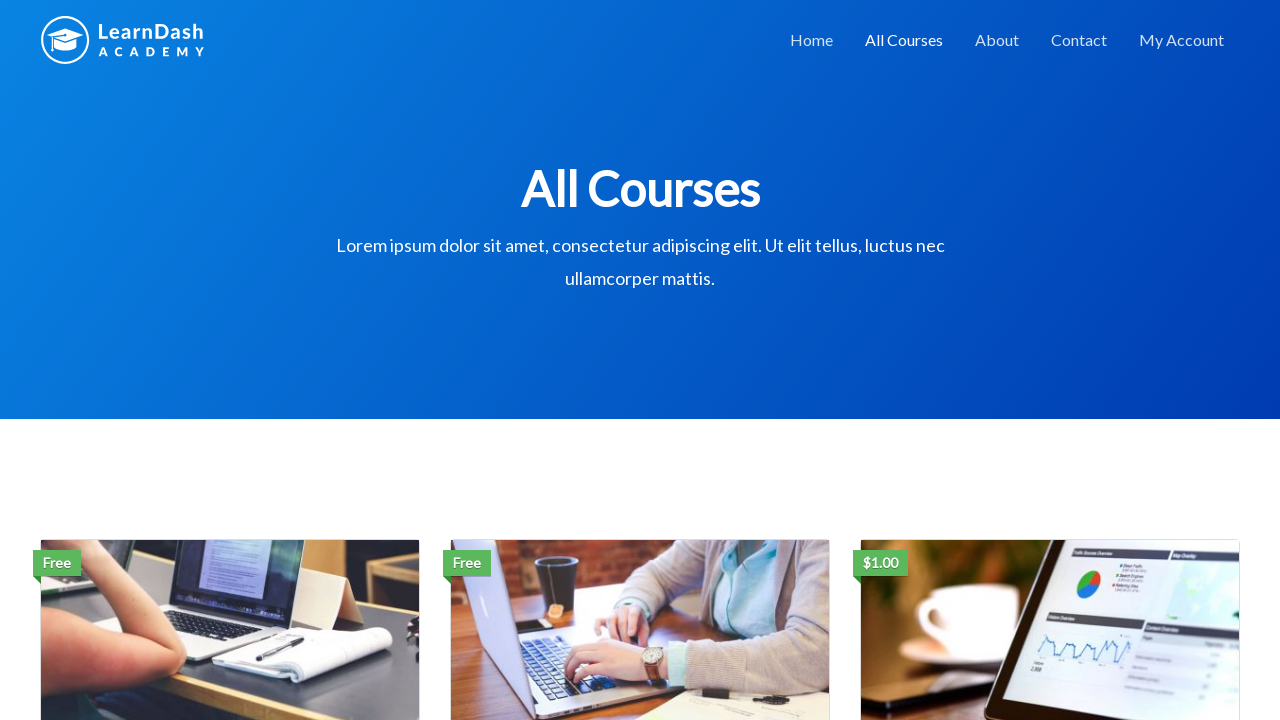

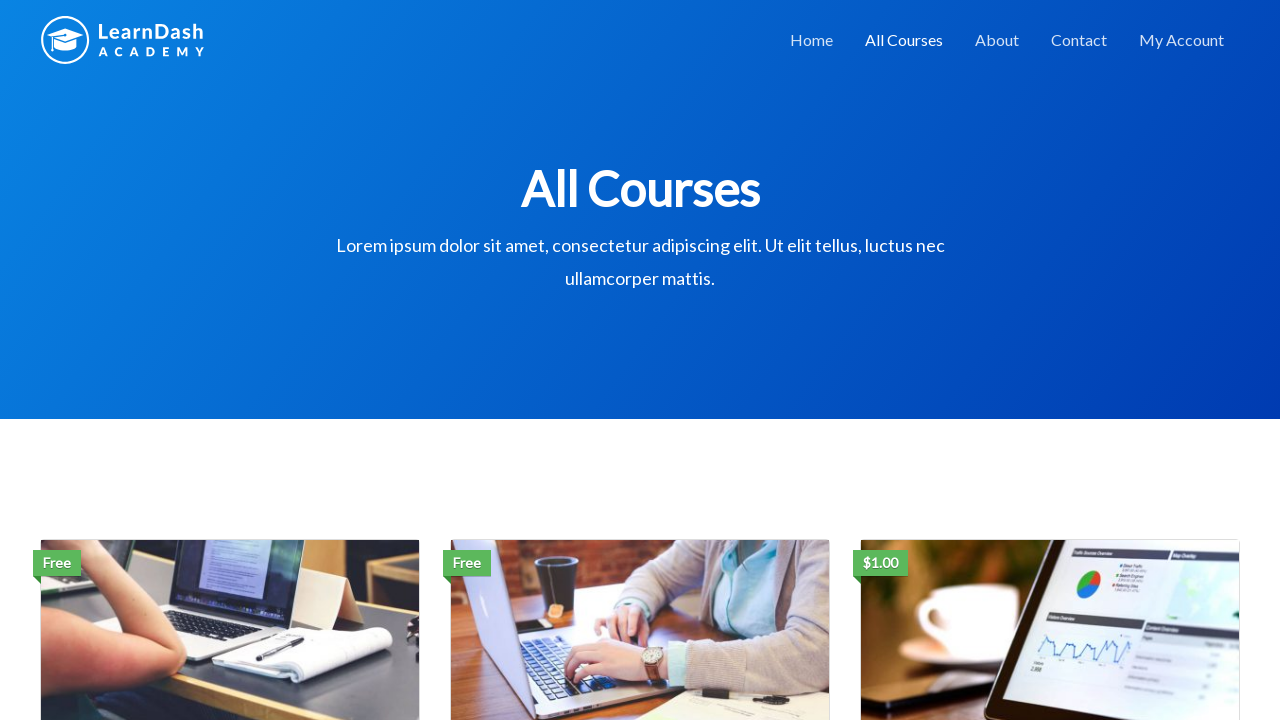